Tests switching between browser windows/tabs by clicking a link that opens a new window, switching to the new window, verifying its title, closing it, and switching back to the parent window.

Starting URL: https://the-internet.herokuapp.com/windows

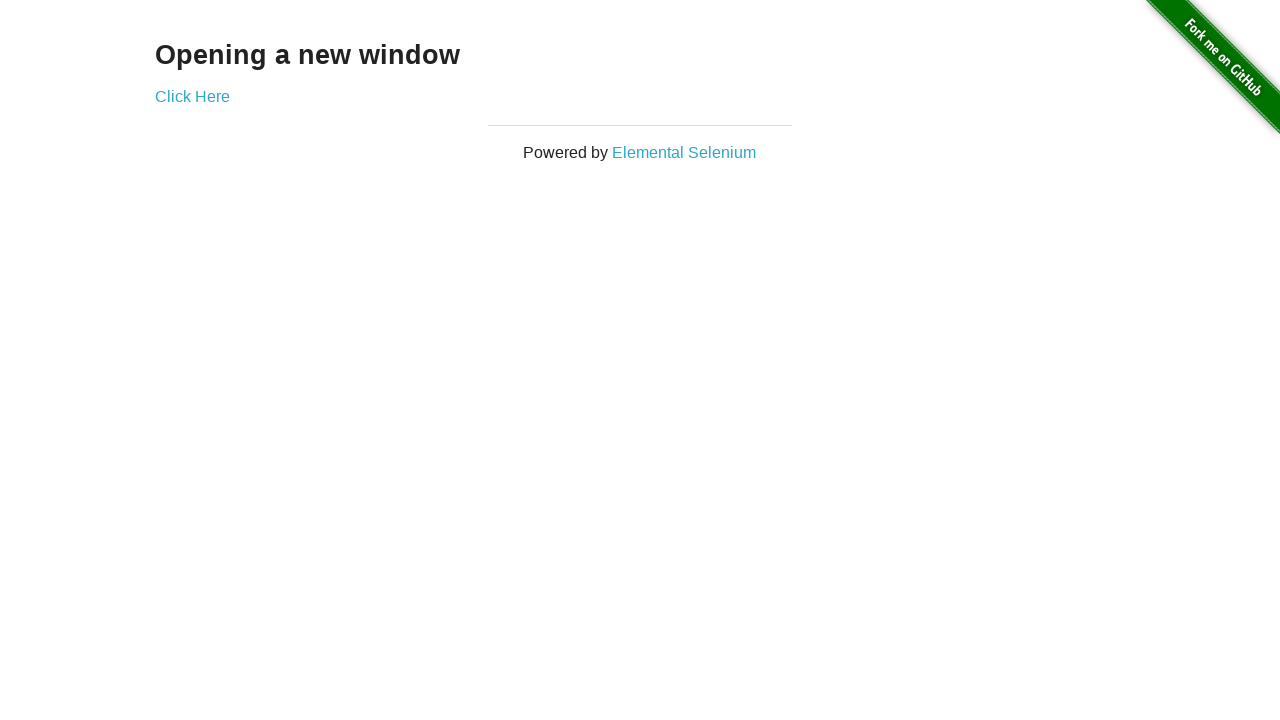

Clicked 'Click Here' link to open a new window at (192, 96) on xpath=//a[text()='Click Here']
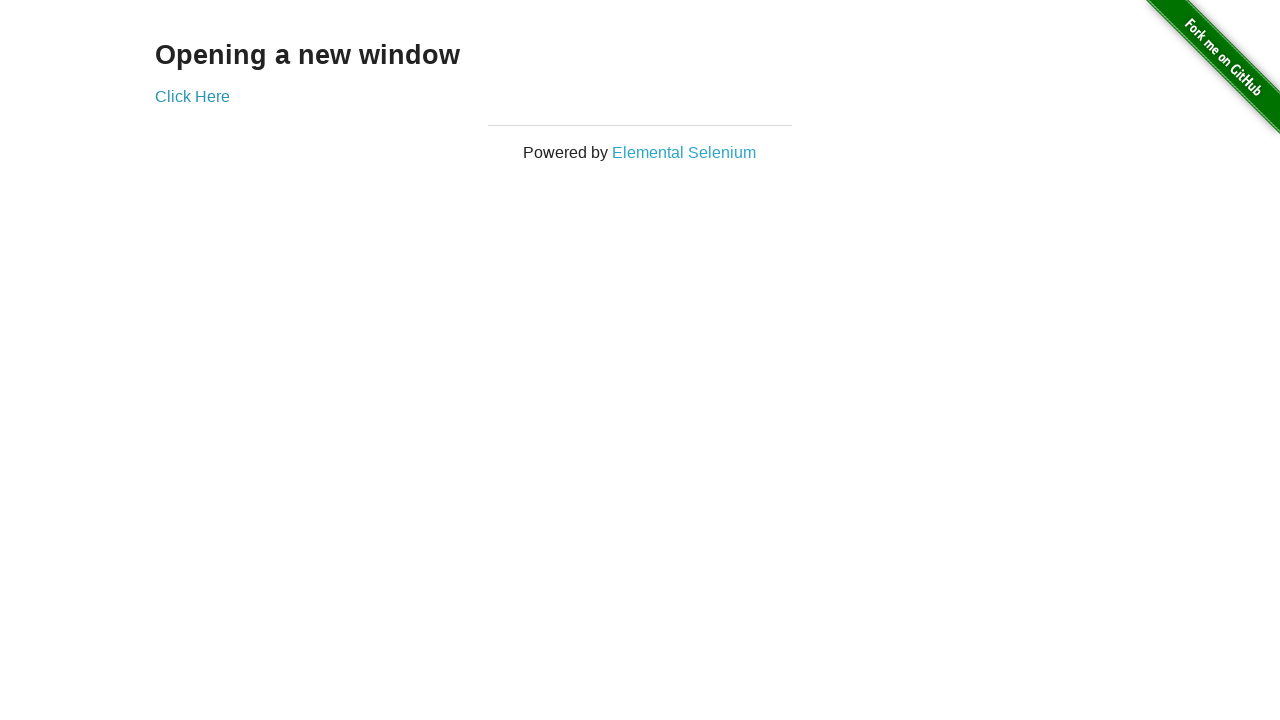

New window/tab opened and captured
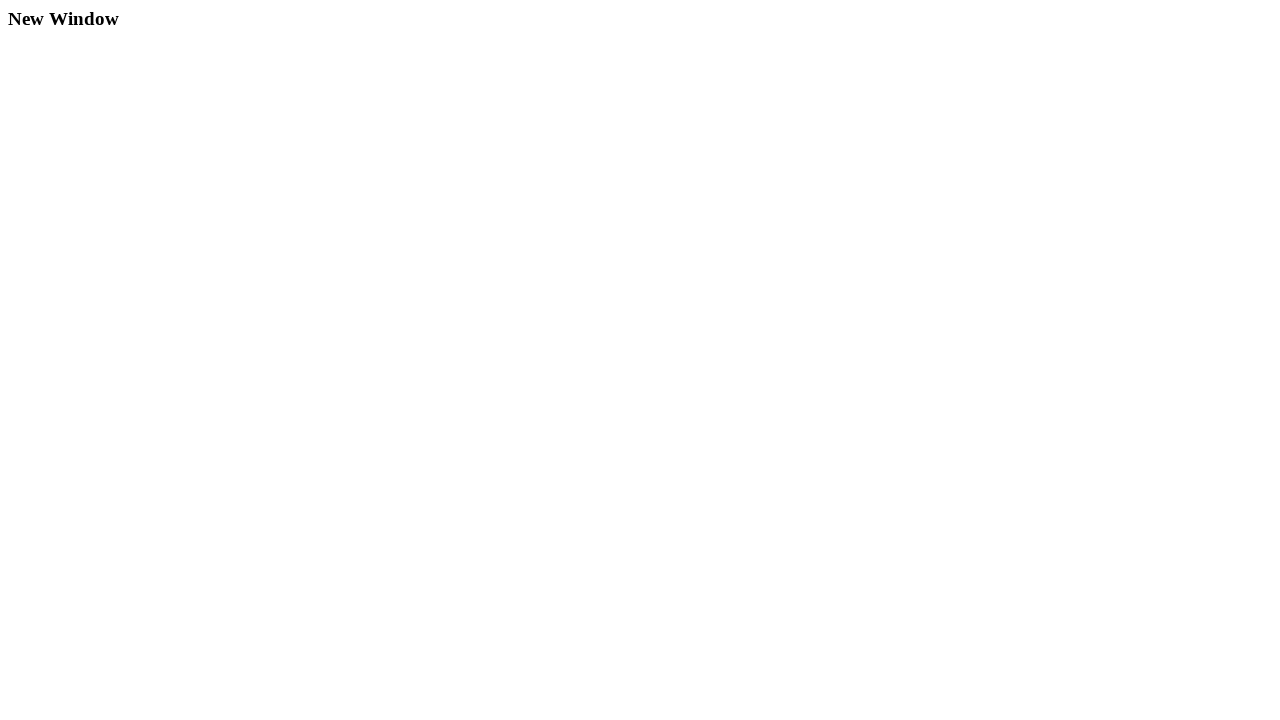

New window finished loading
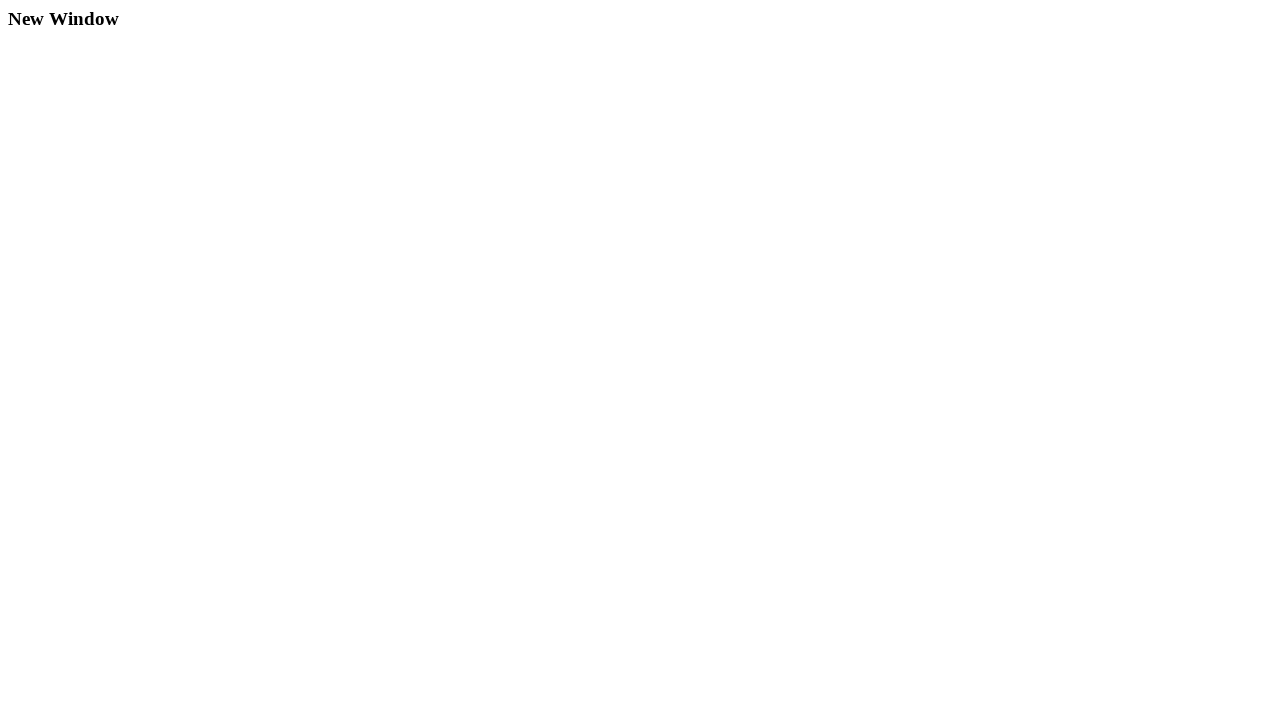

Verified new window title is 'New Window'
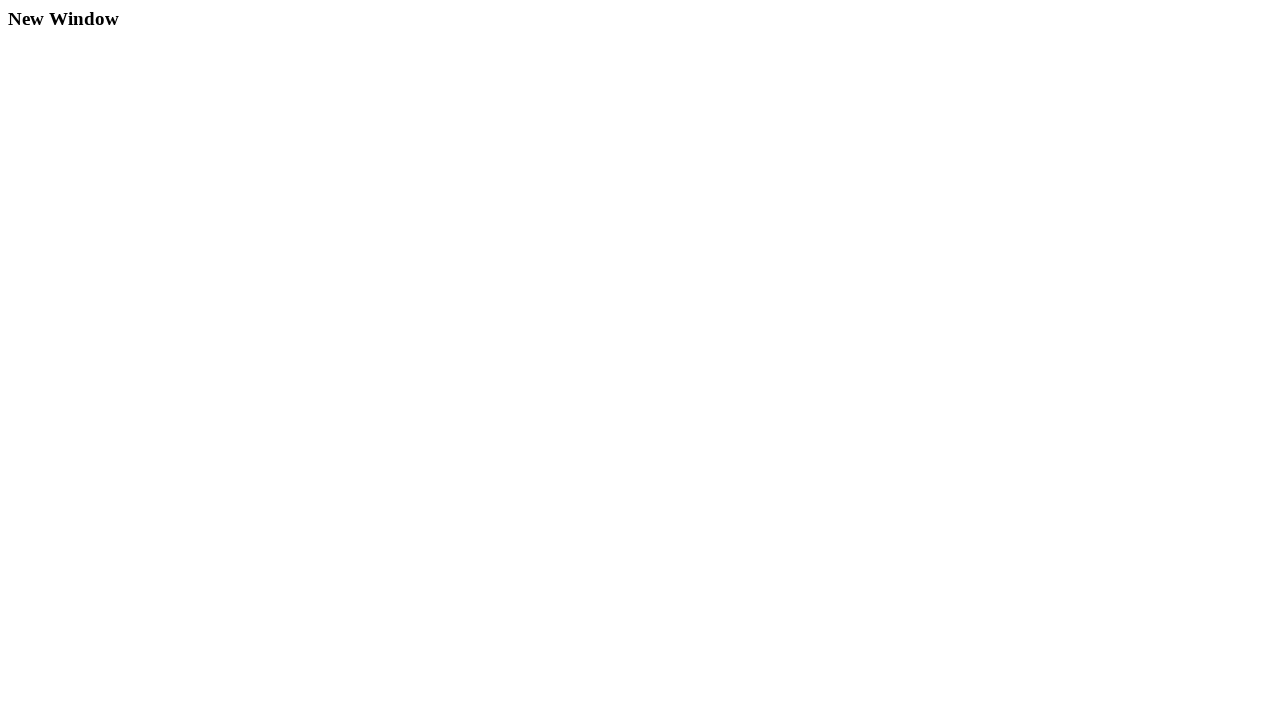

Closed the new window/tab
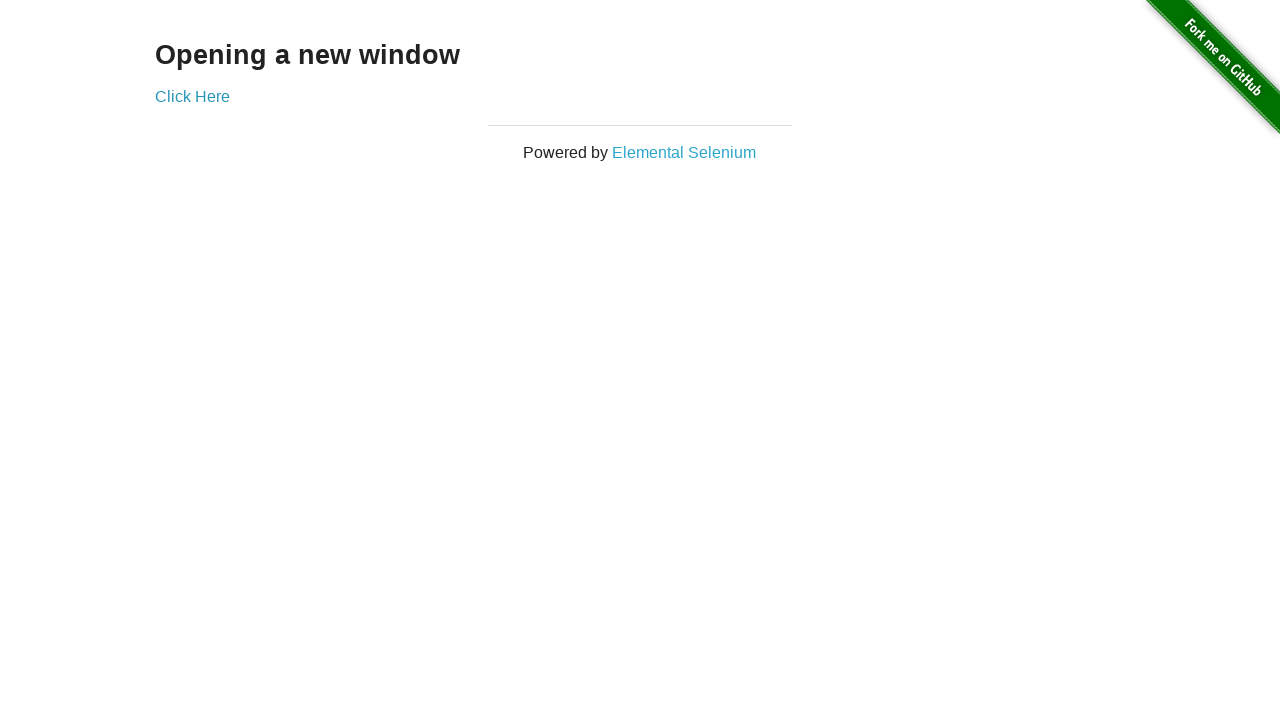

Verified parent window is active and 'Click Here' link is present
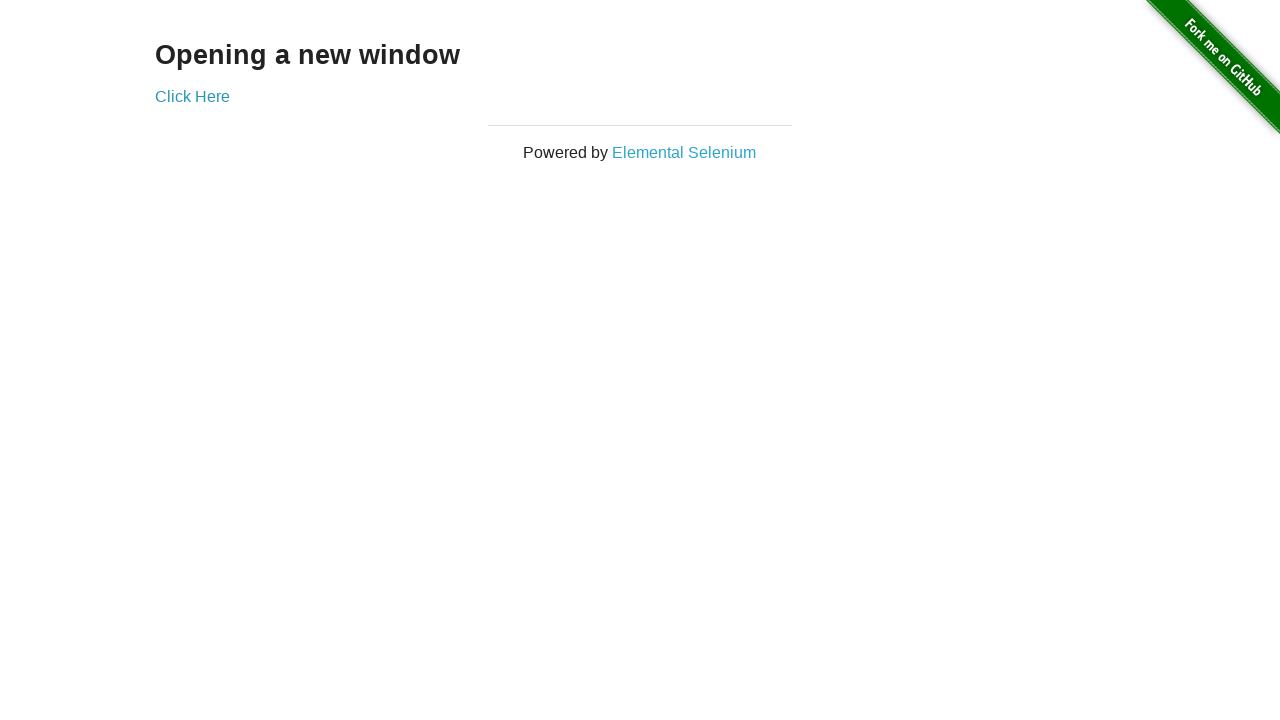

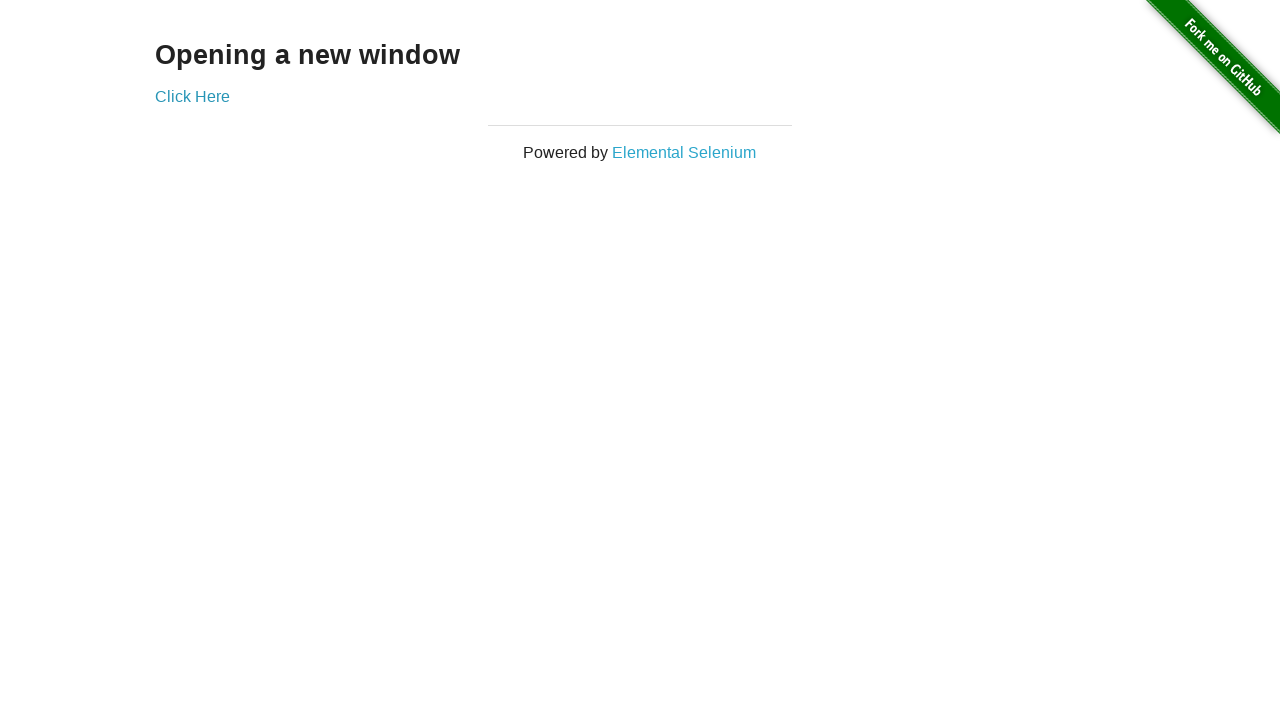